Tests that a user can navigate to the About page by clicking the about button and verifies the URL changes correctly

Starting URL: https://mansaalexgriffiths.wixsite.com/alexthescribe/

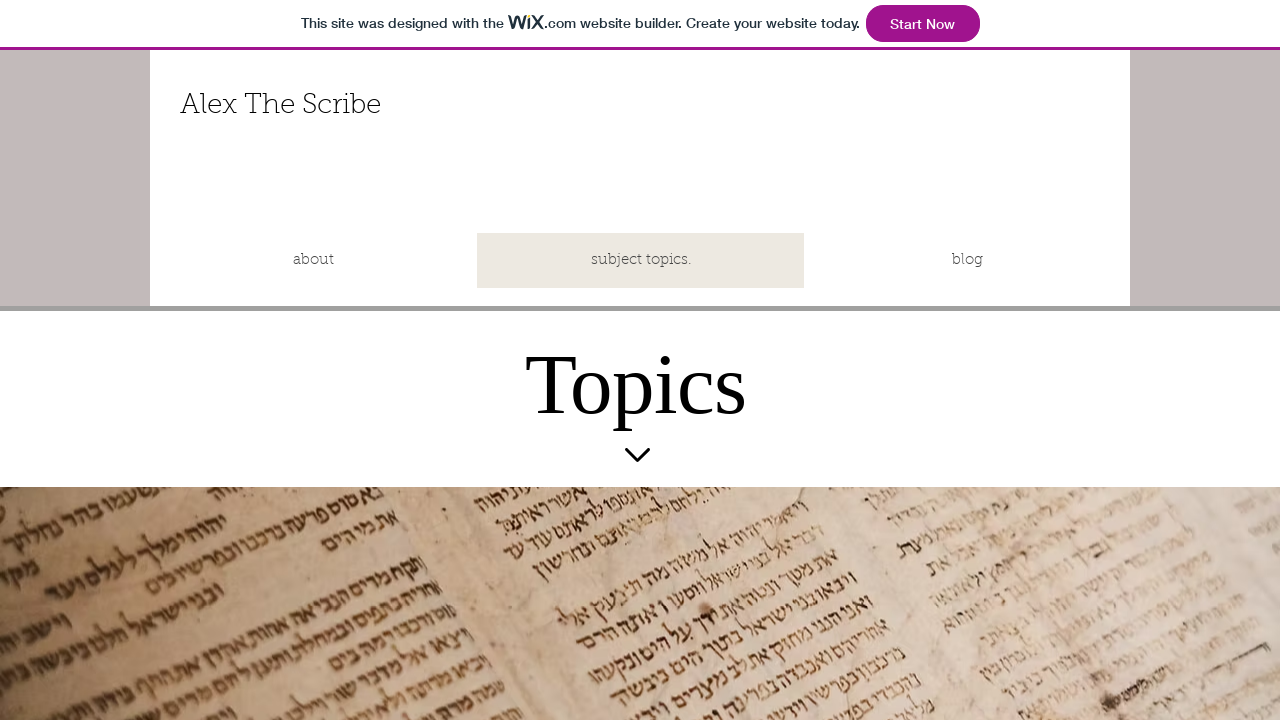

Clicked the About page button at (314, 260) on #comp-iszt89yr0label
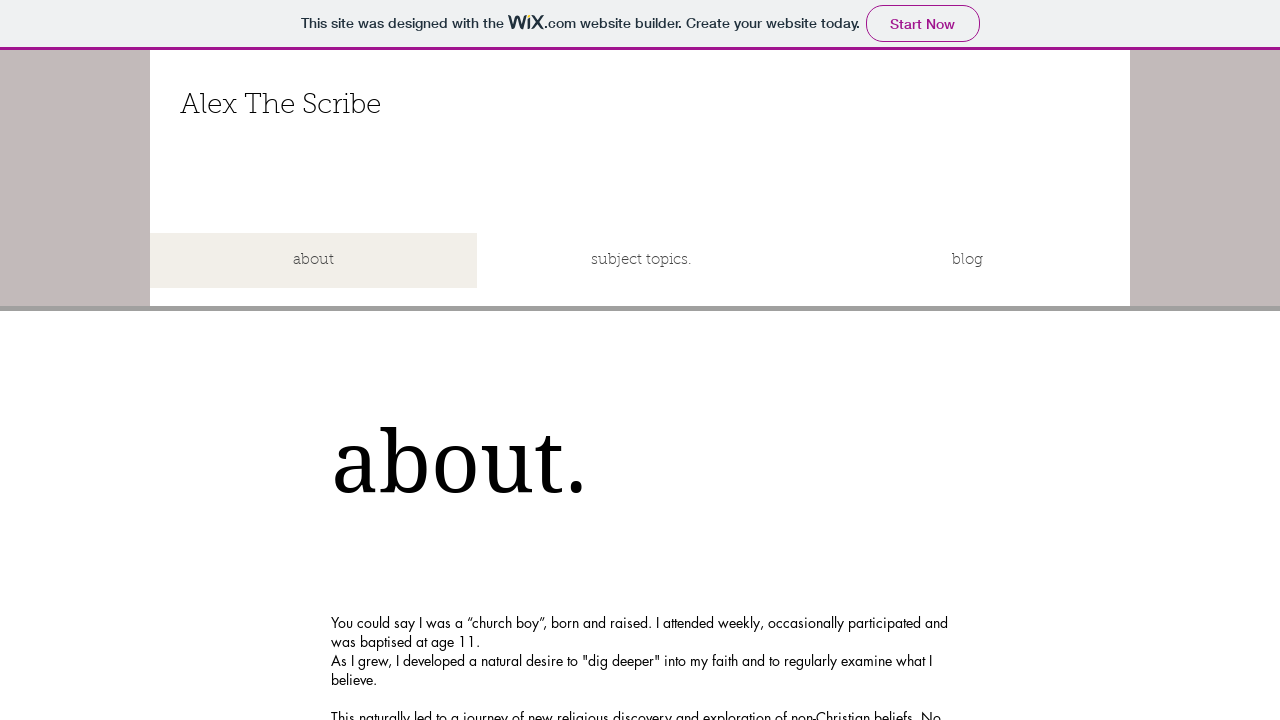

About page loaded and URL changed to about page
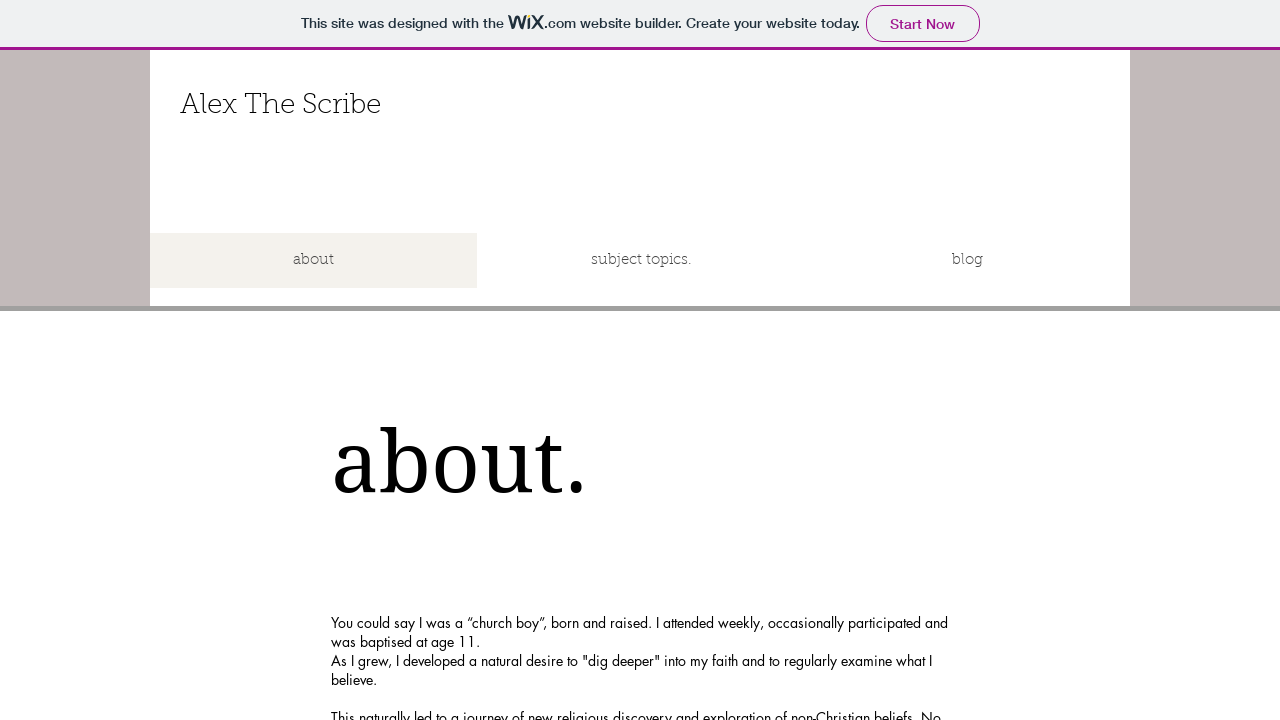

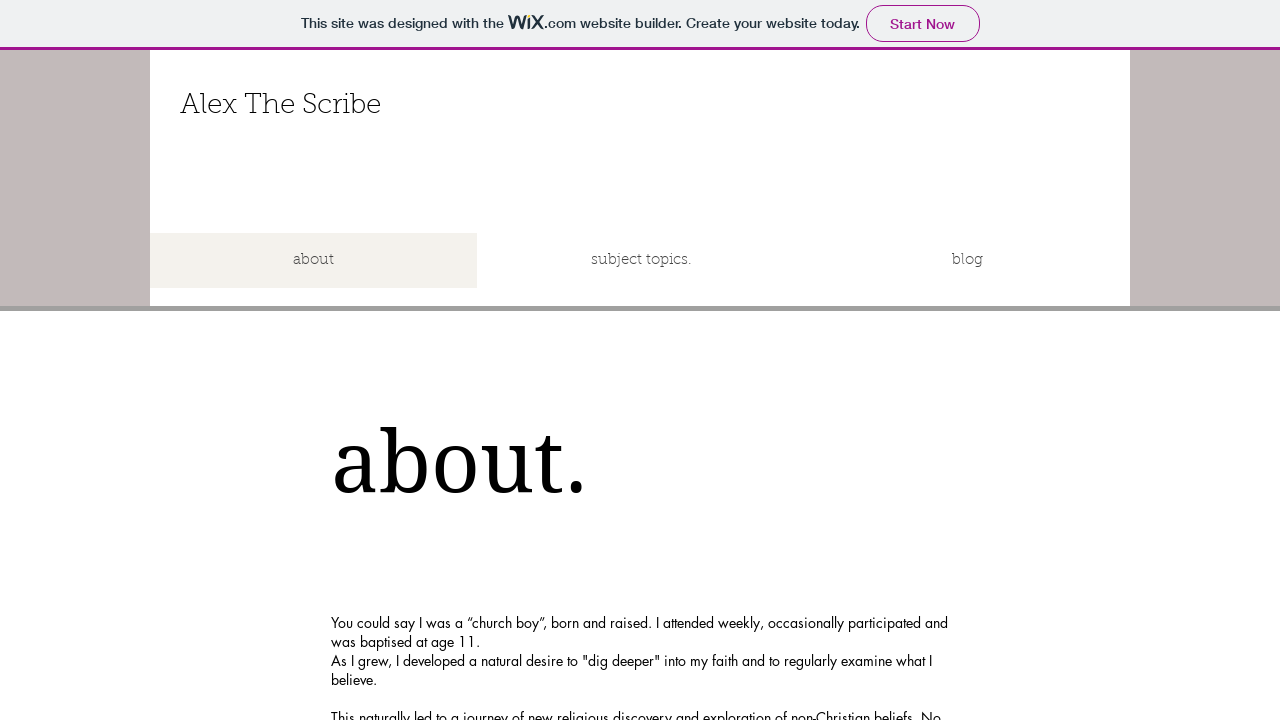